Navigates to the DemoQA homepage and maximizes the browser window

Starting URL: https://demoqa.com/

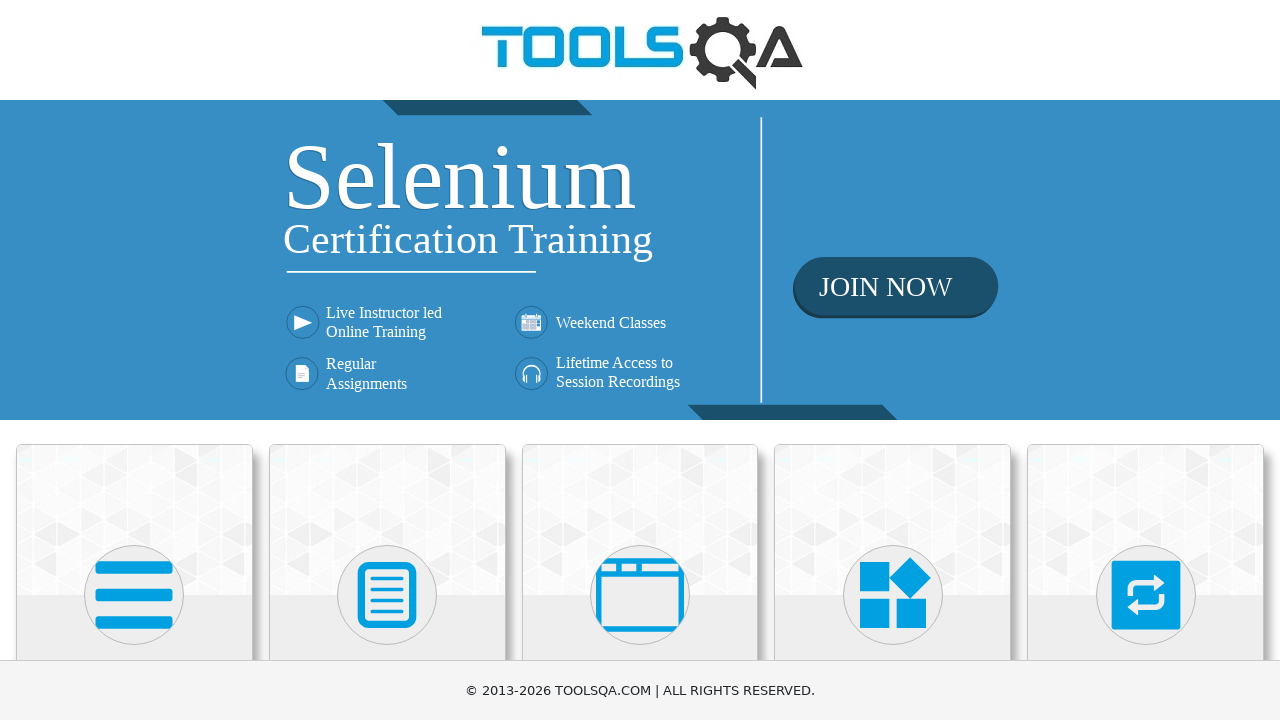

Navigated to DemoQA homepage
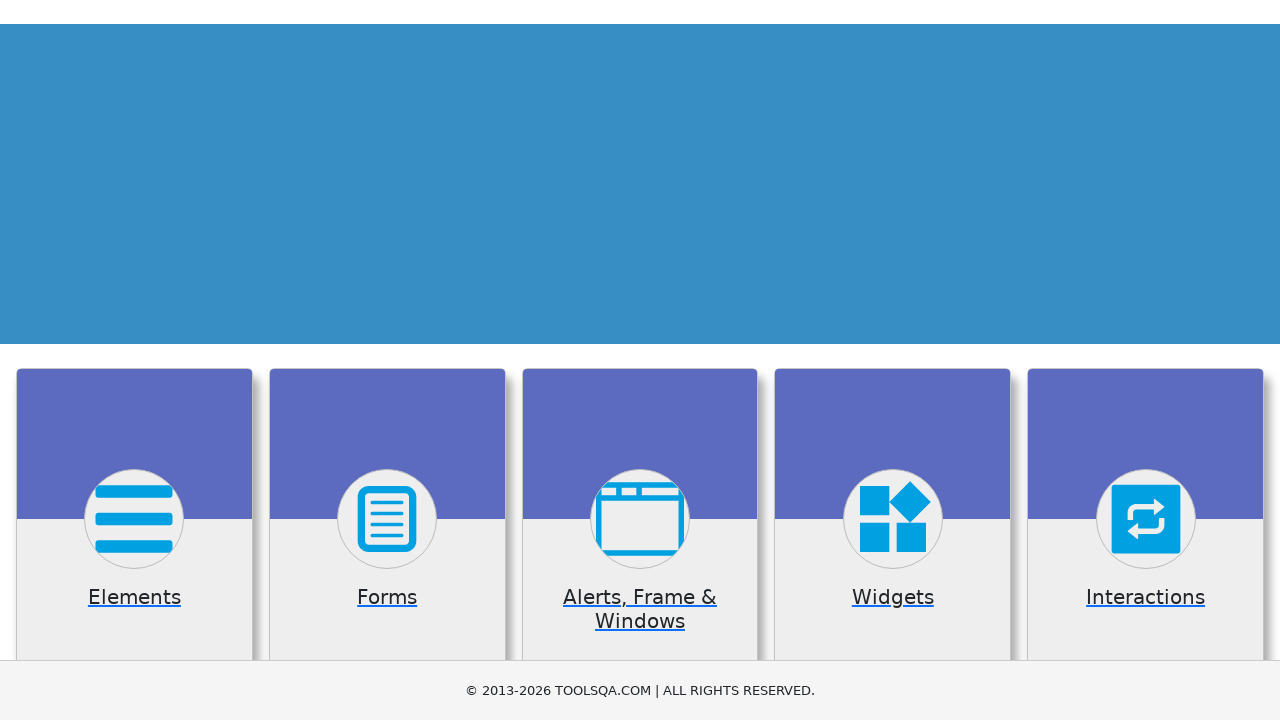

Maximized browser window to 1920x1080
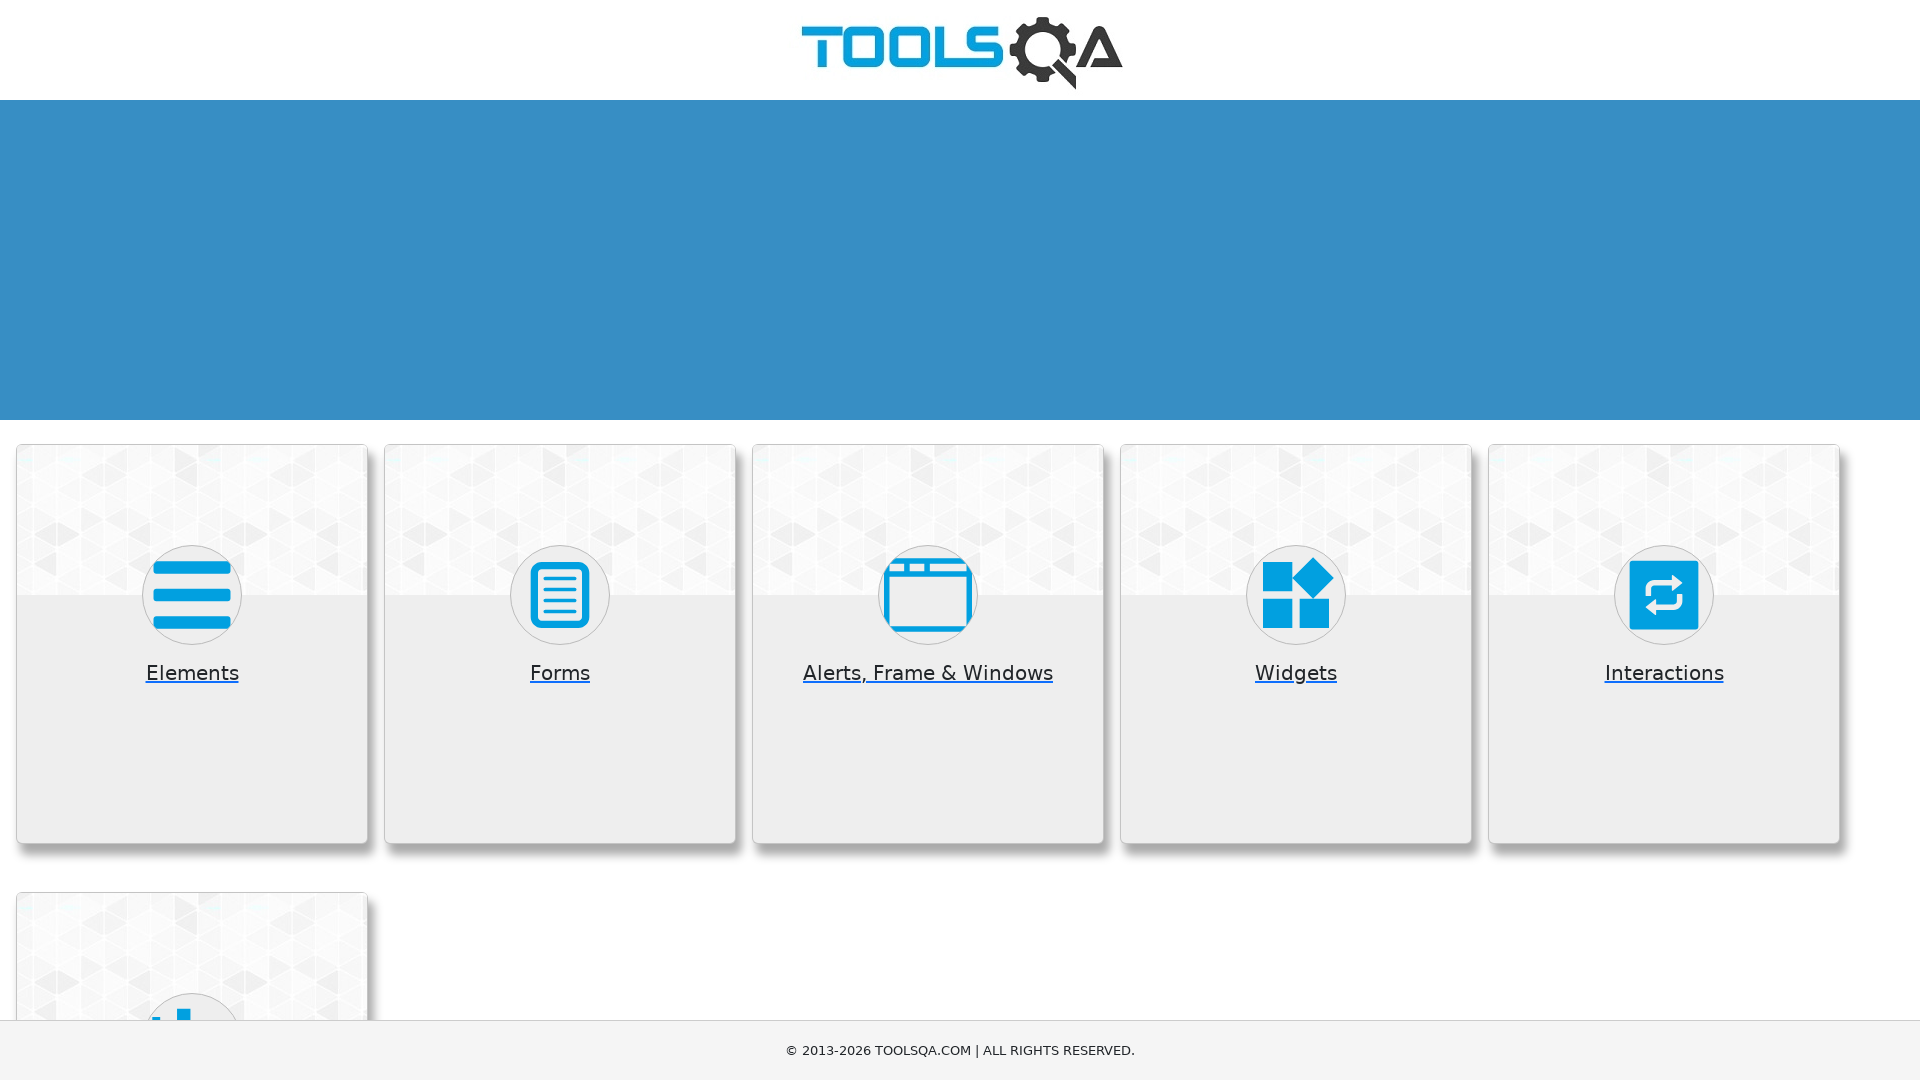

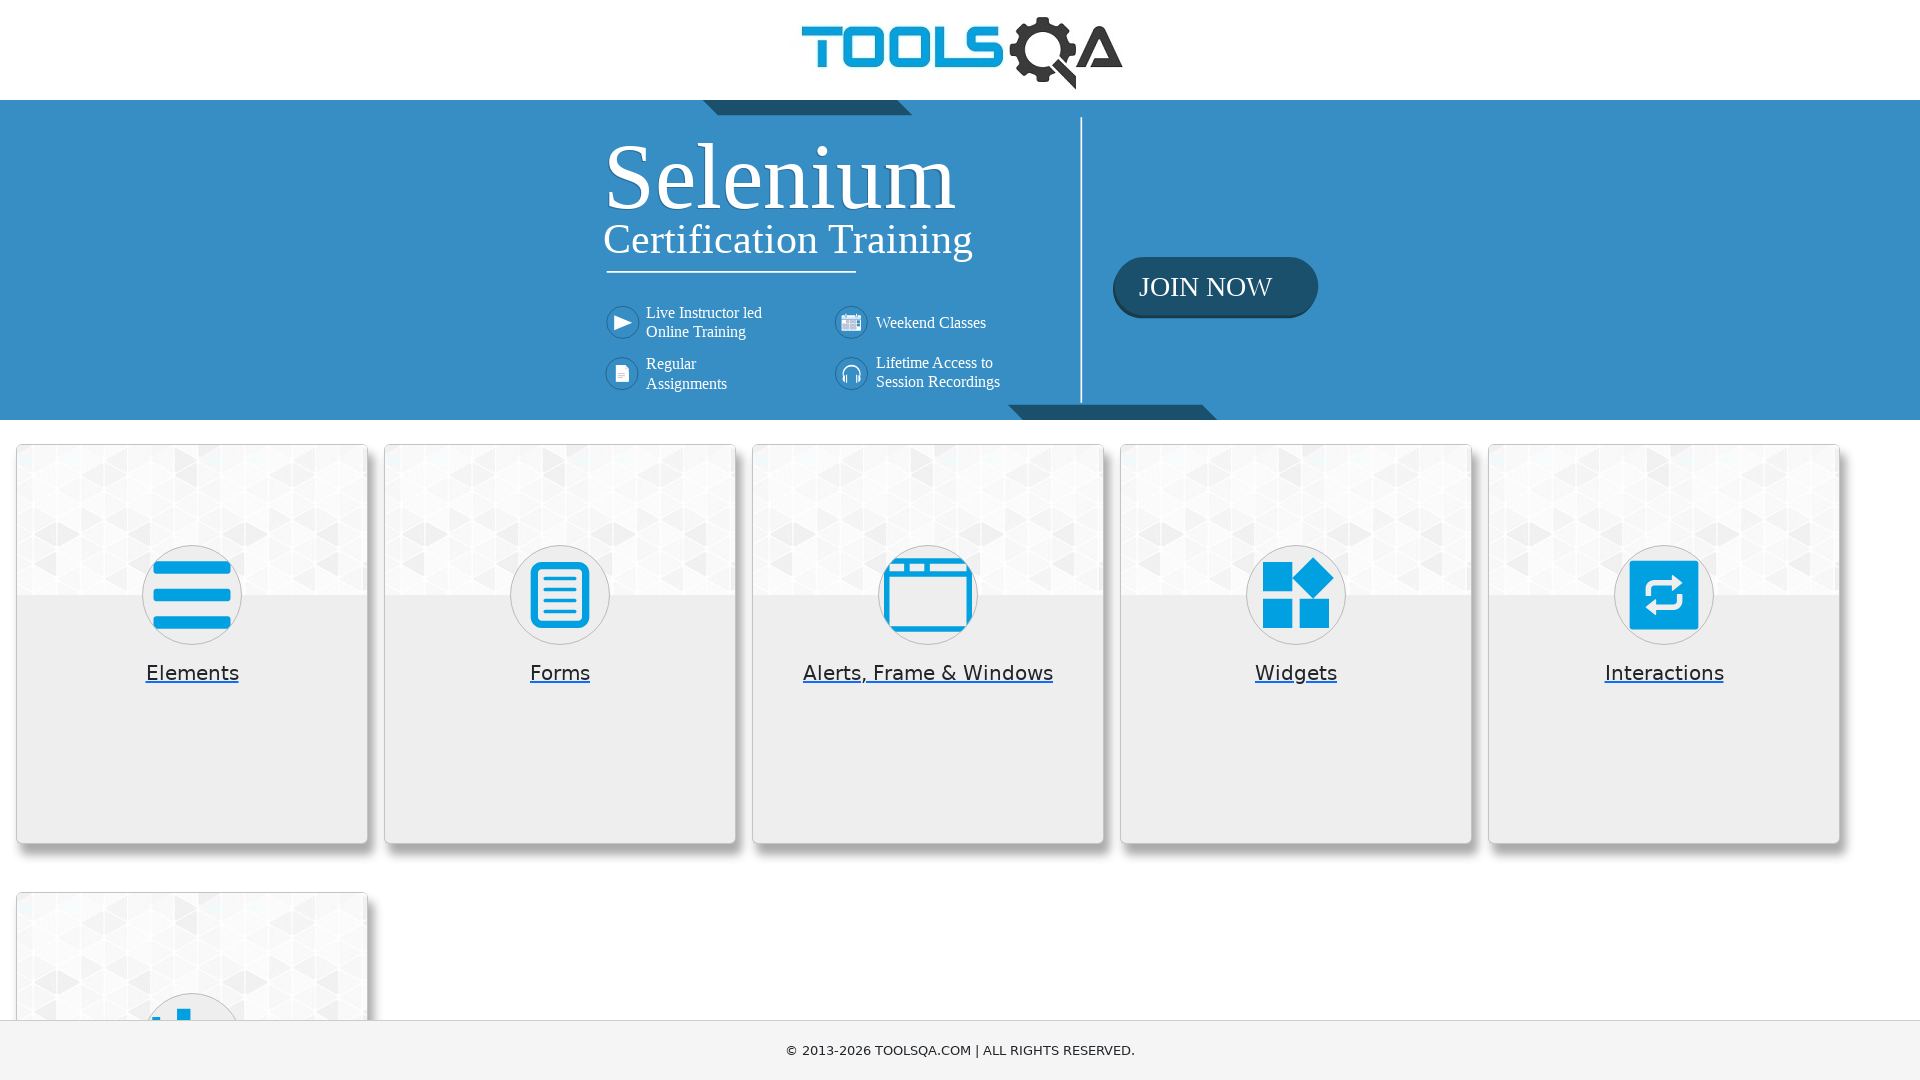